Tests dynamic properties page by clicking on buttons that enable after delay, change color, and become visible after a delay

Starting URL: https://demoqa.com/elements

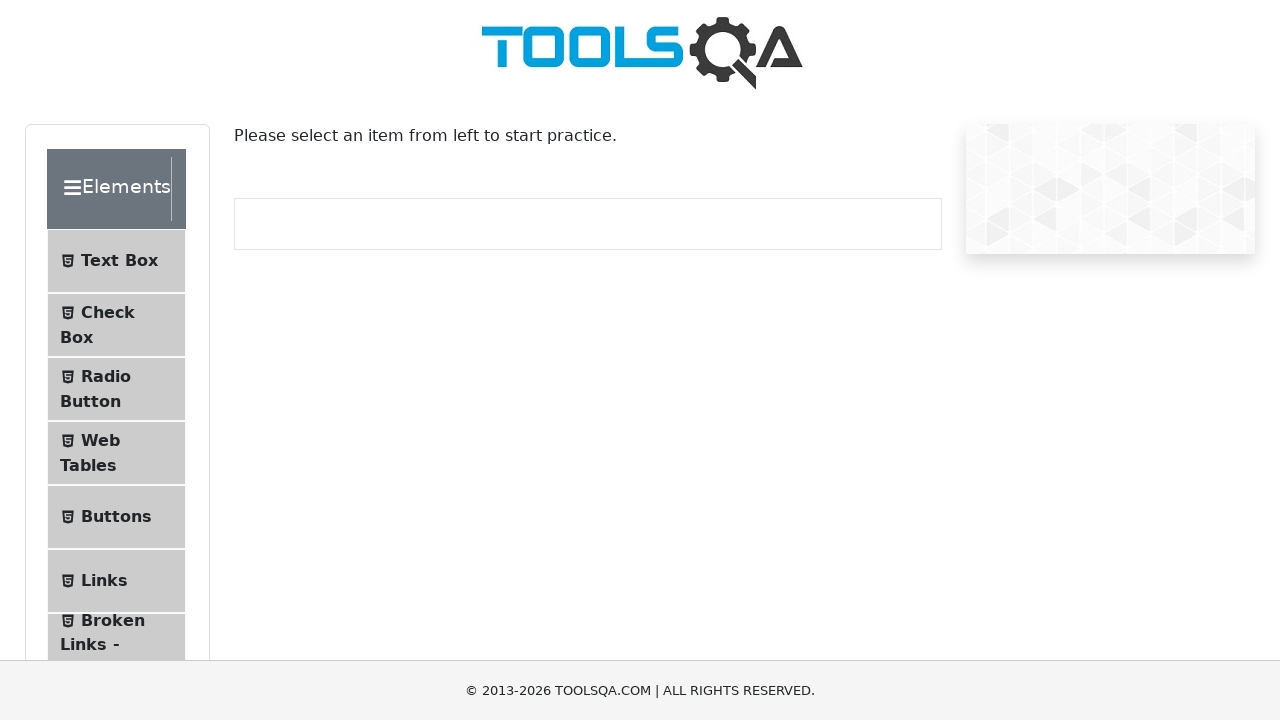

Scrolled Dynamic Properties tab into view
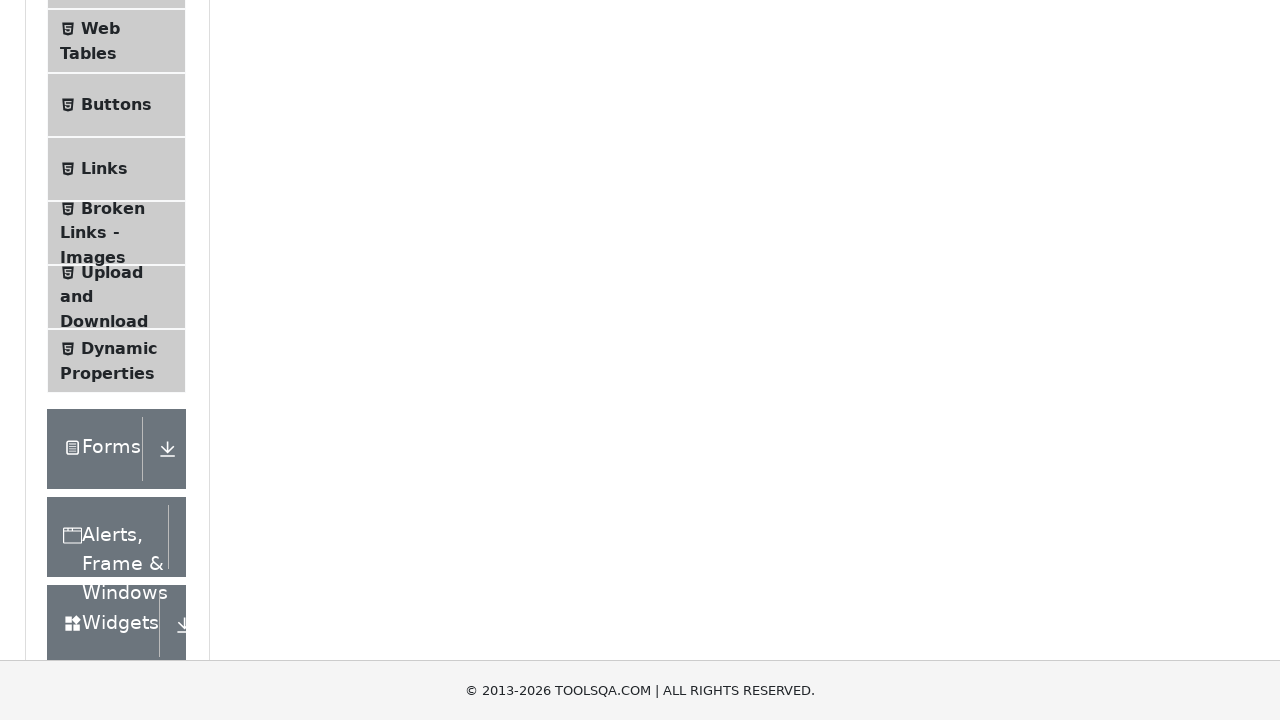

Clicked Dynamic Properties tab in left menu at (119, 348) on text=Dynamic Properties
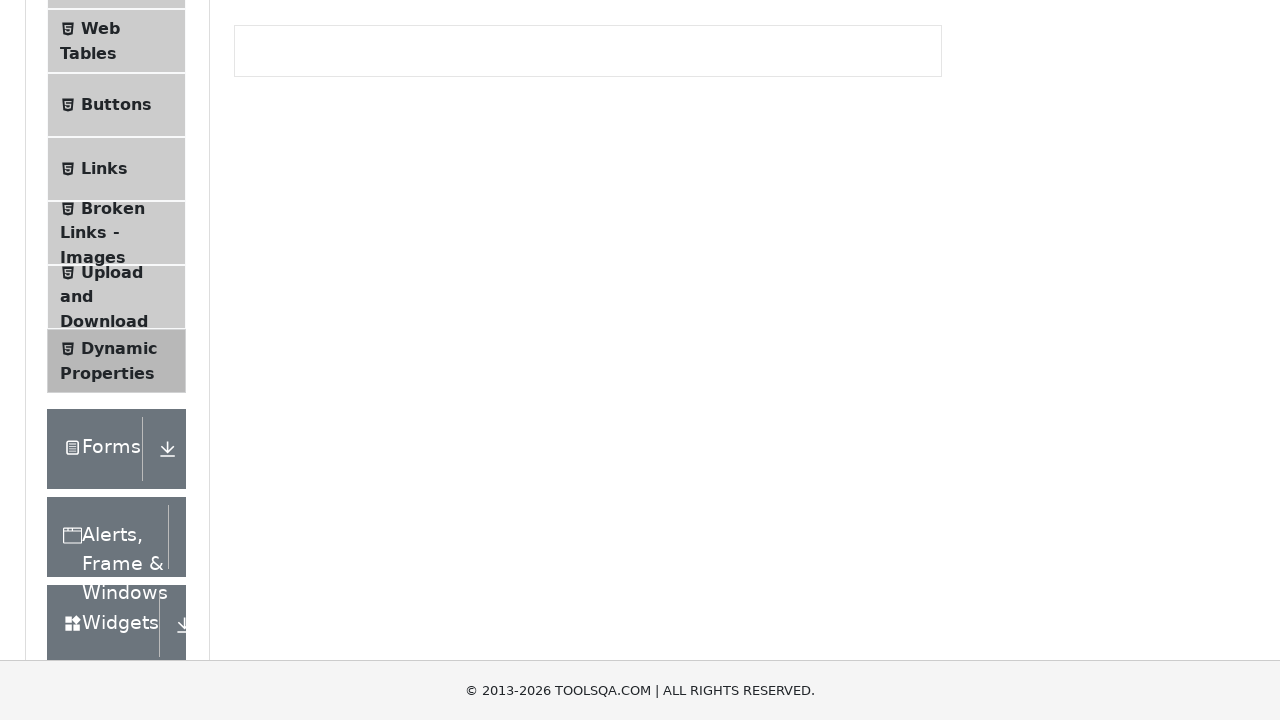

Waited for 'Will enable 5 seconds' button to become enabled
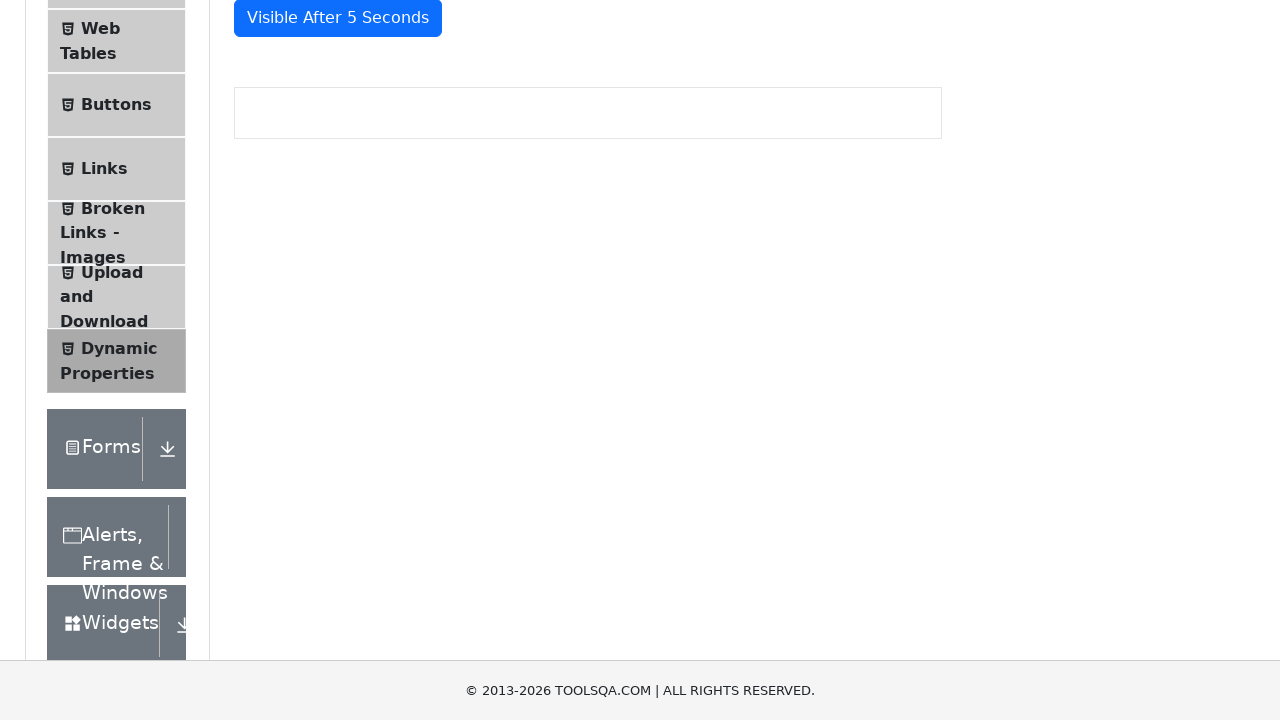

Clicked the enabled button that was previously disabled at (333, 306) on #enableAfter
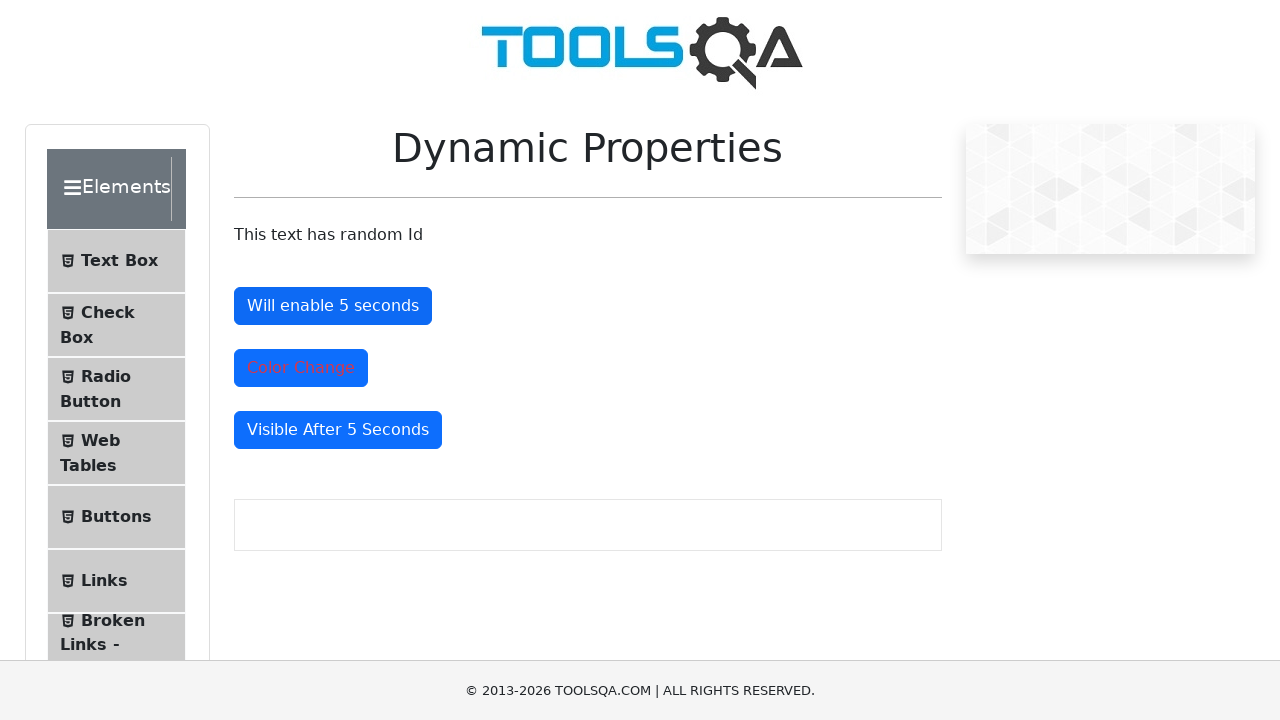

Clicked the color change button at (301, 368) on #colorChange
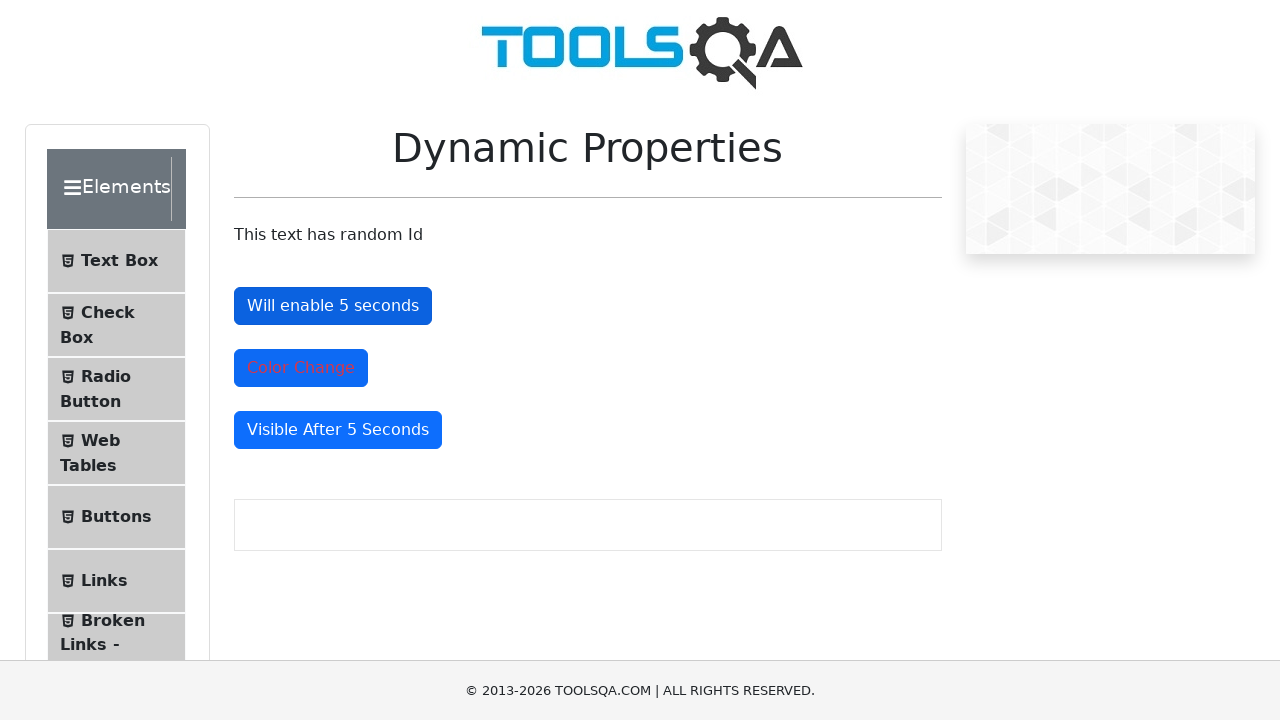

Waited for 'Visible After 5 Seconds' button to become visible
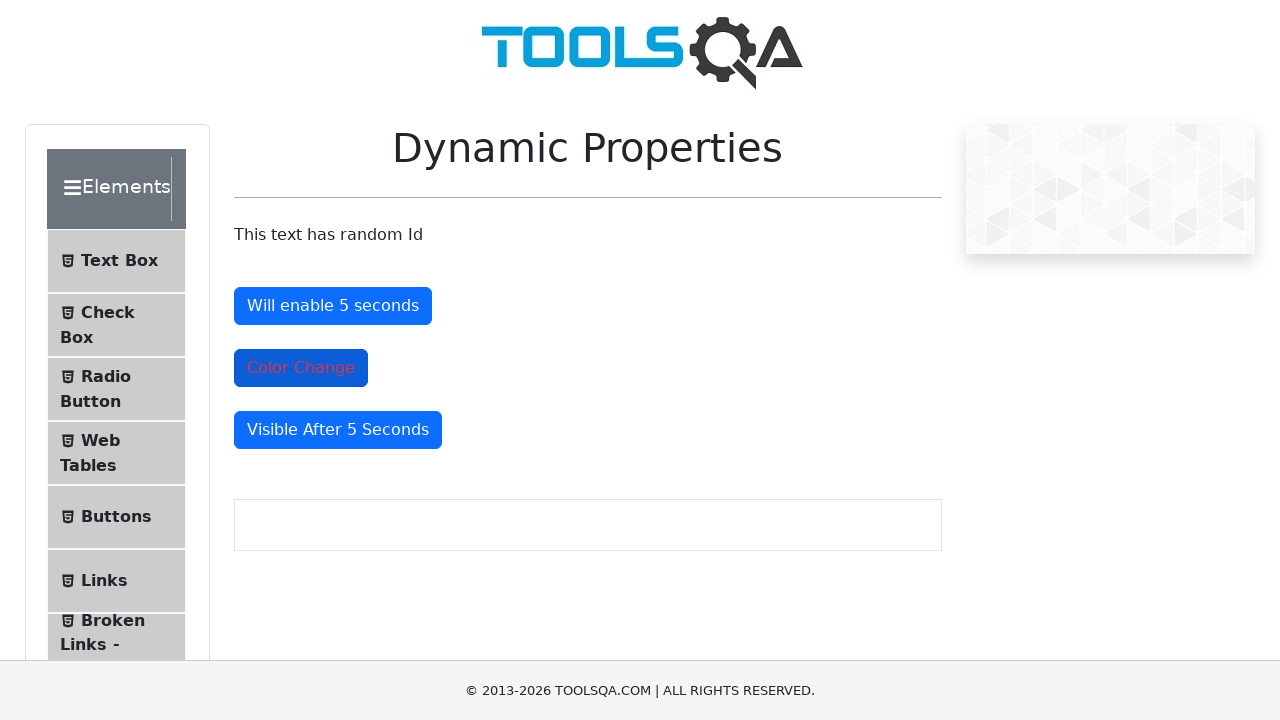

Clicked the button that became visible after delay at (338, 430) on #visibleAfter
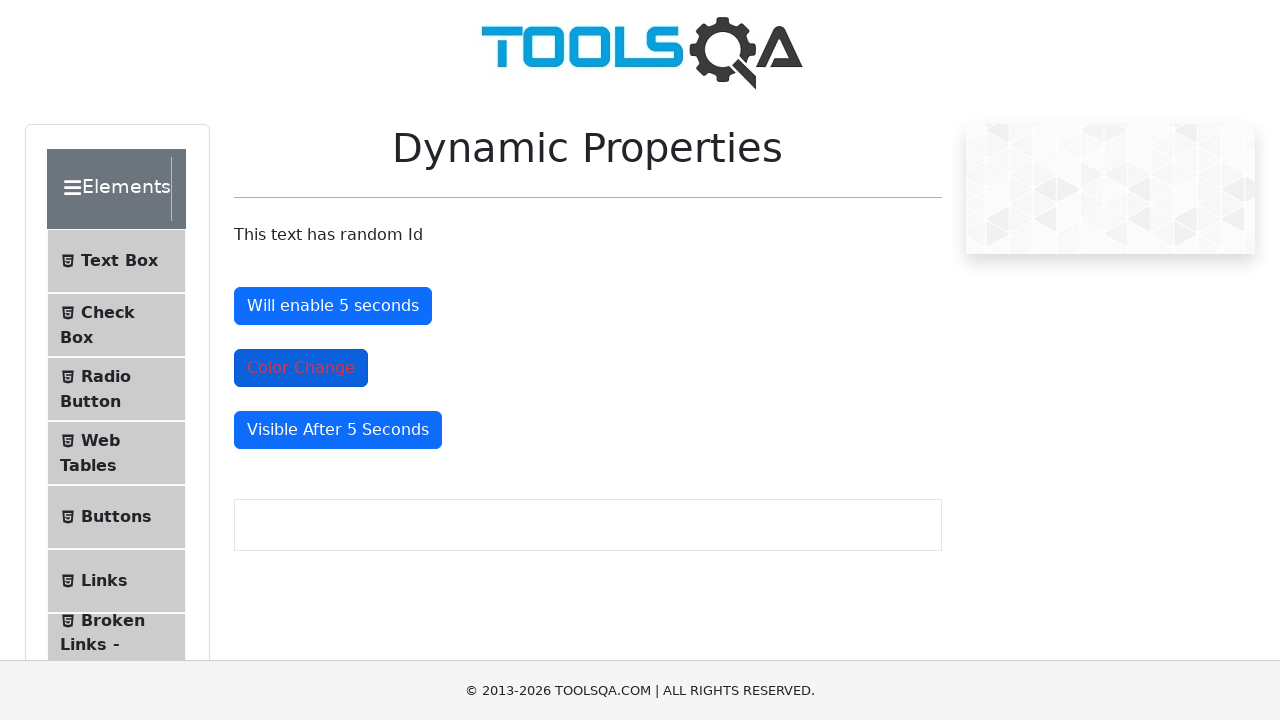

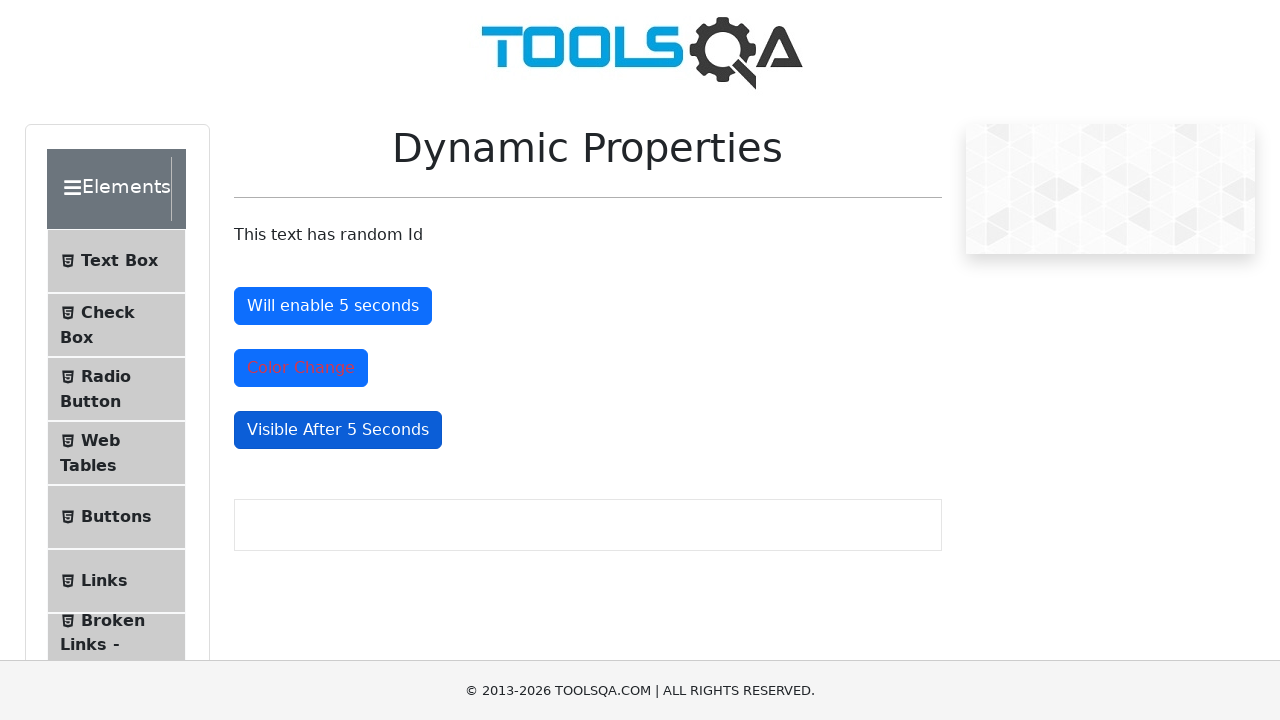